Performs a double-click on a copy text button to copy text between fields, then performs a drag and drop operation from a draggable element to a droppable target.

Starting URL: https://testautomationpractice.blogspot.com/

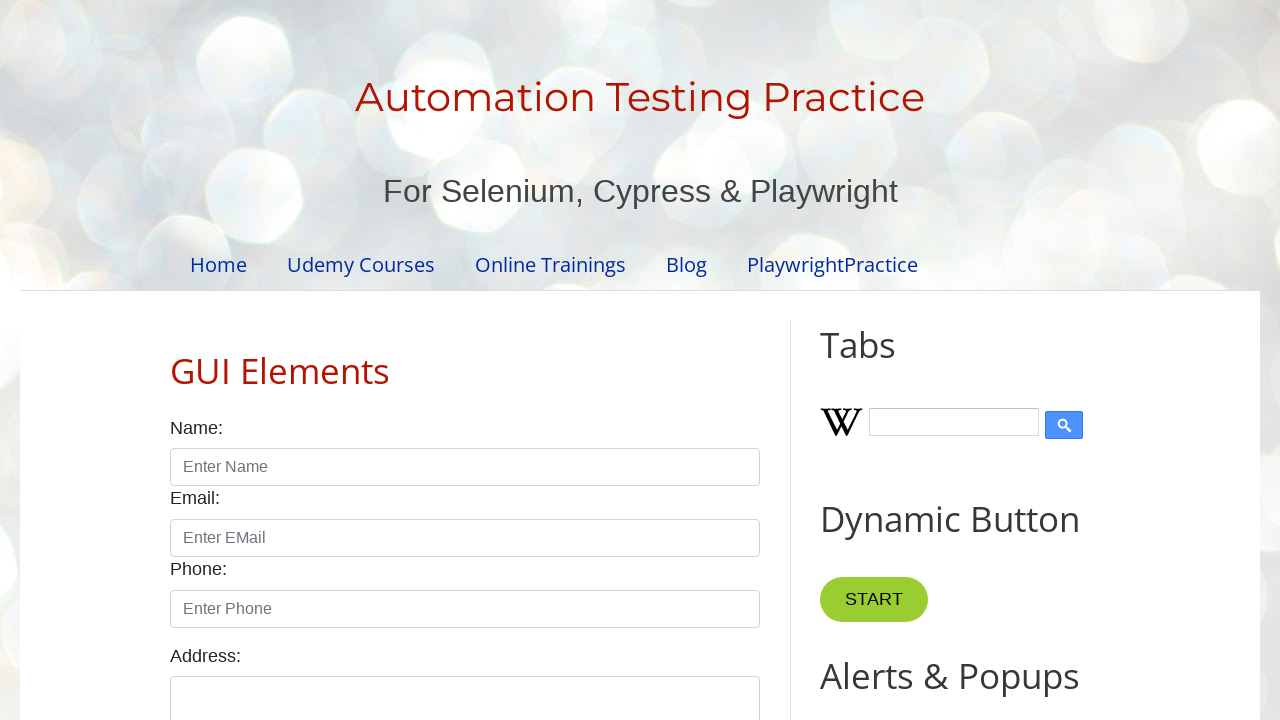

Double-clicked the copy text button at (885, 360) on xpath=//*[@id='HTML10']/div[1]/button
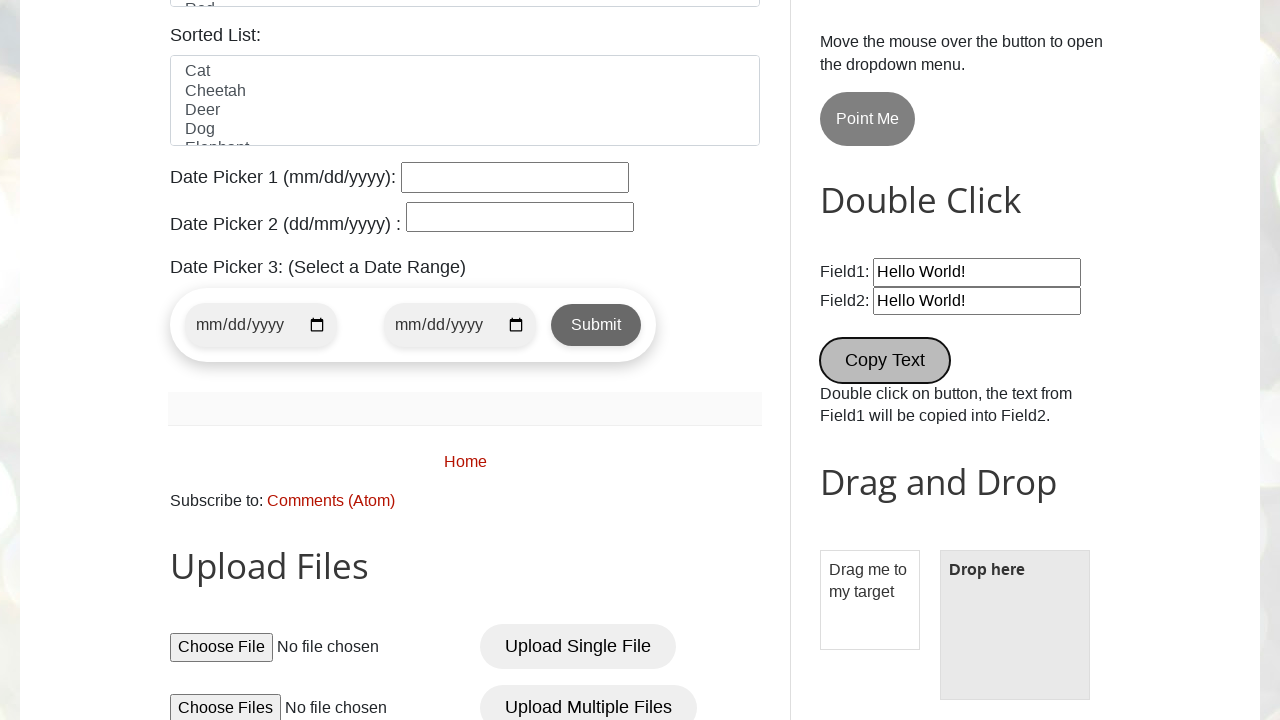

Dragged and dropped draggable element to droppable target at (1015, 625)
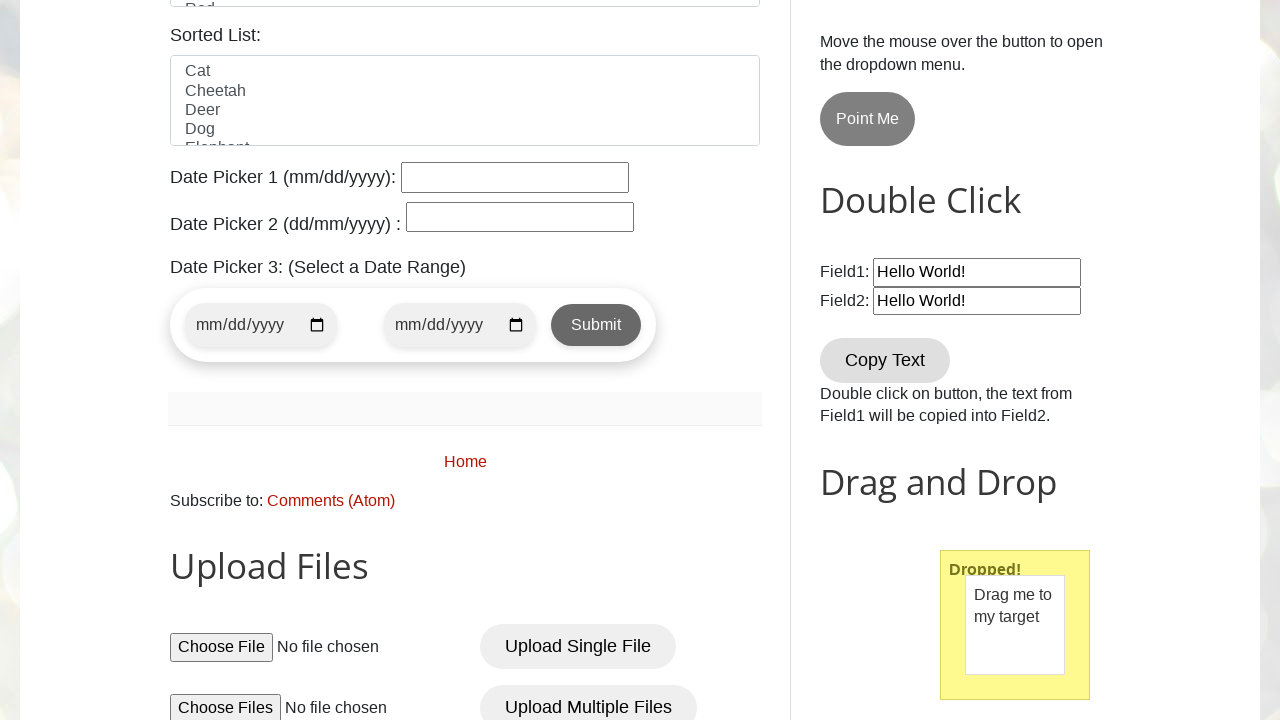

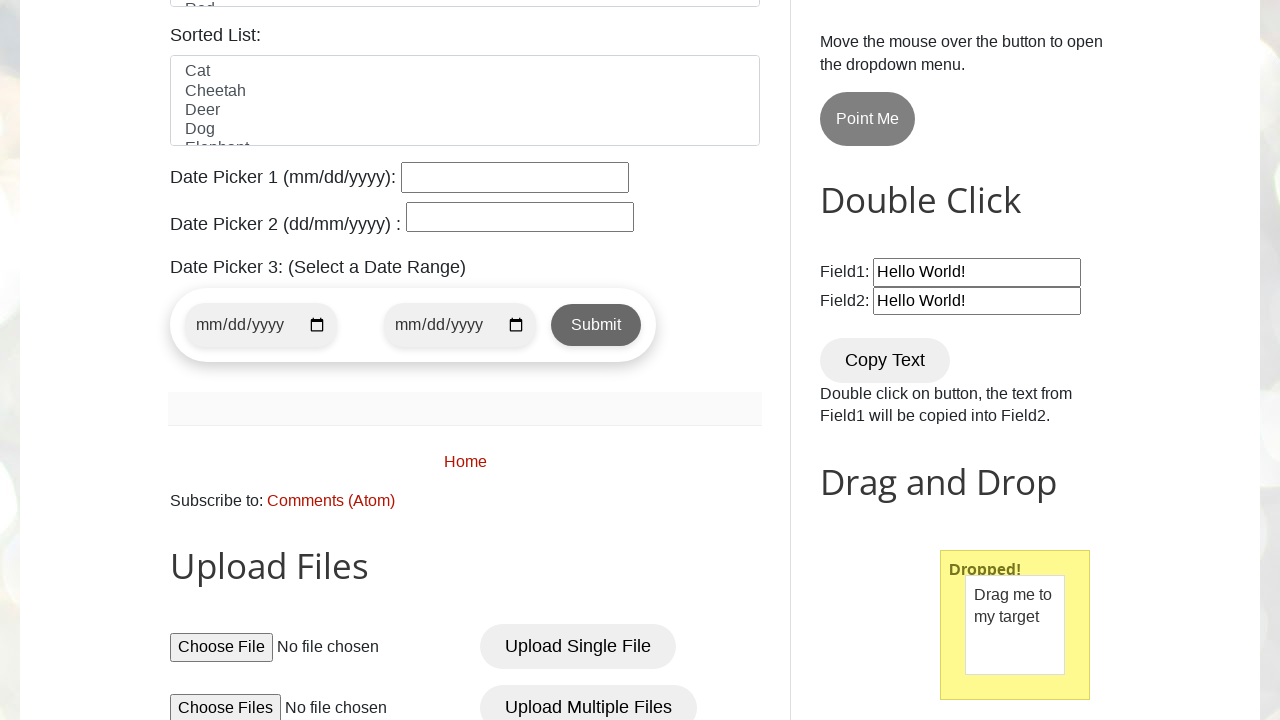